Tests right-click (context click) functionality on a button element and verifies the correct message is displayed after the action

Starting URL: https://demoqa.com/buttons

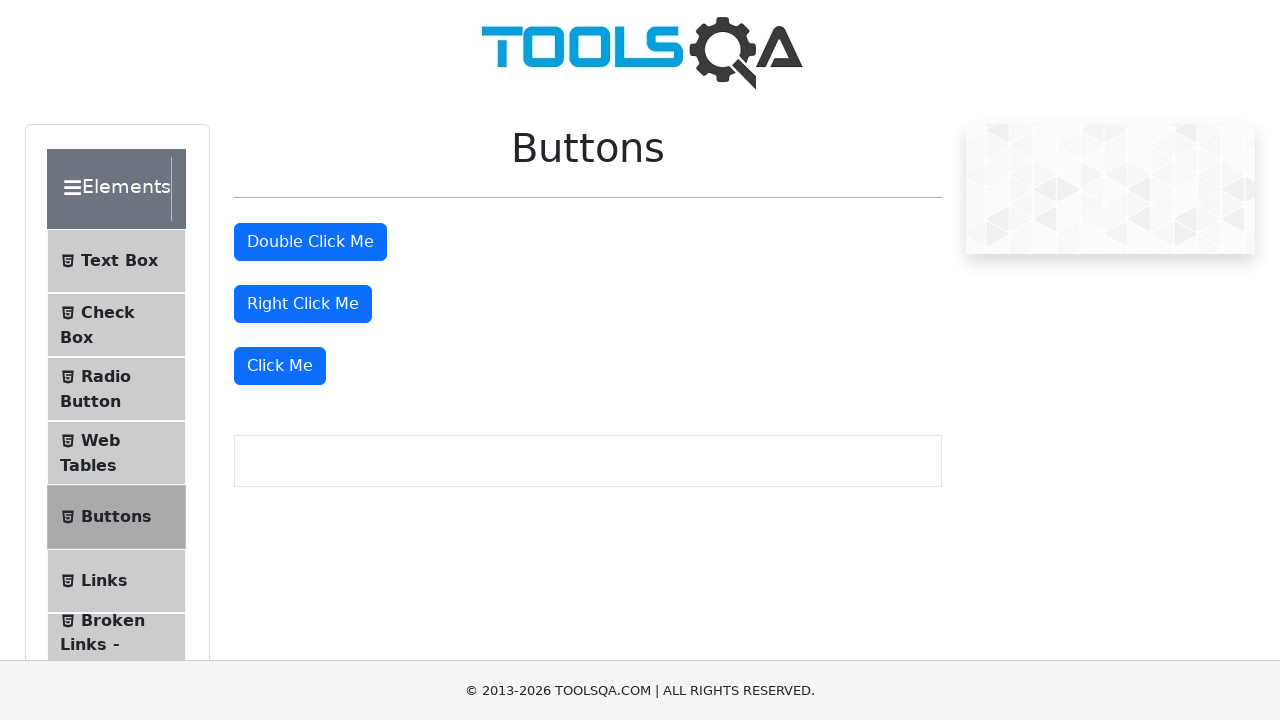

Navigated to DemoQA buttons page
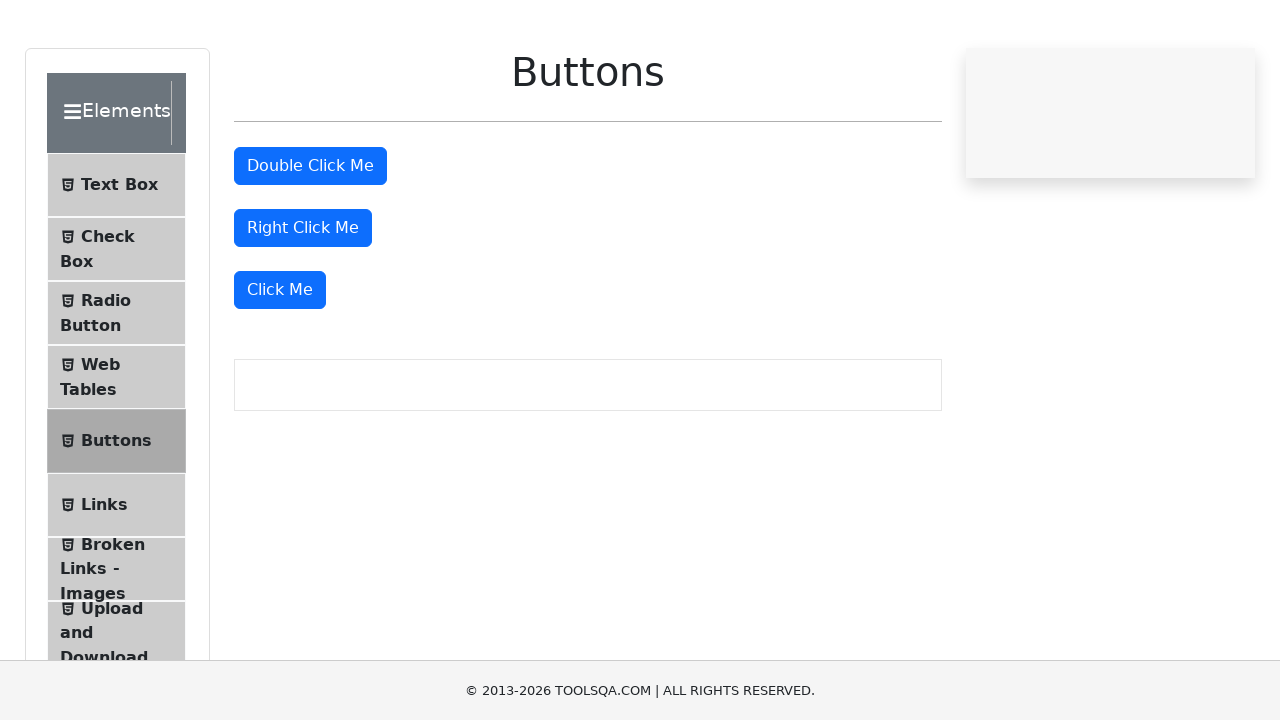

Right-clicked on the right-click button element at (303, 304) on #rightClickBtn
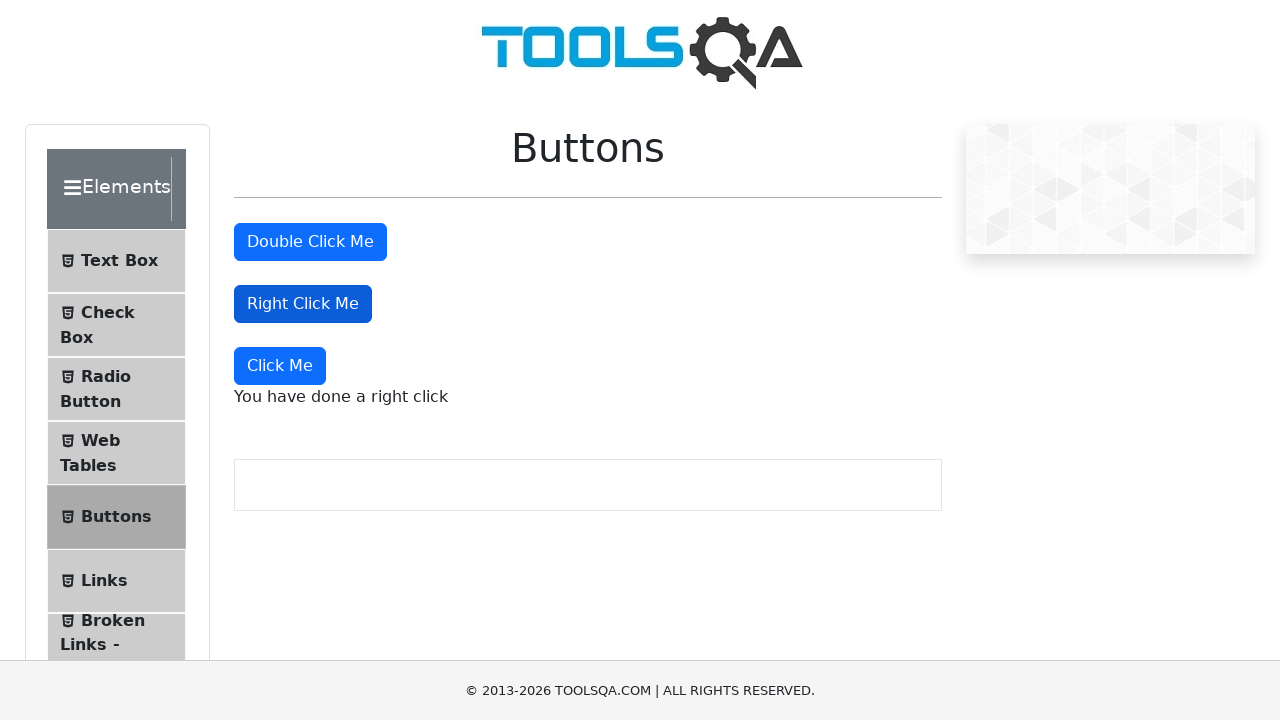

Right-click message element appeared on the page
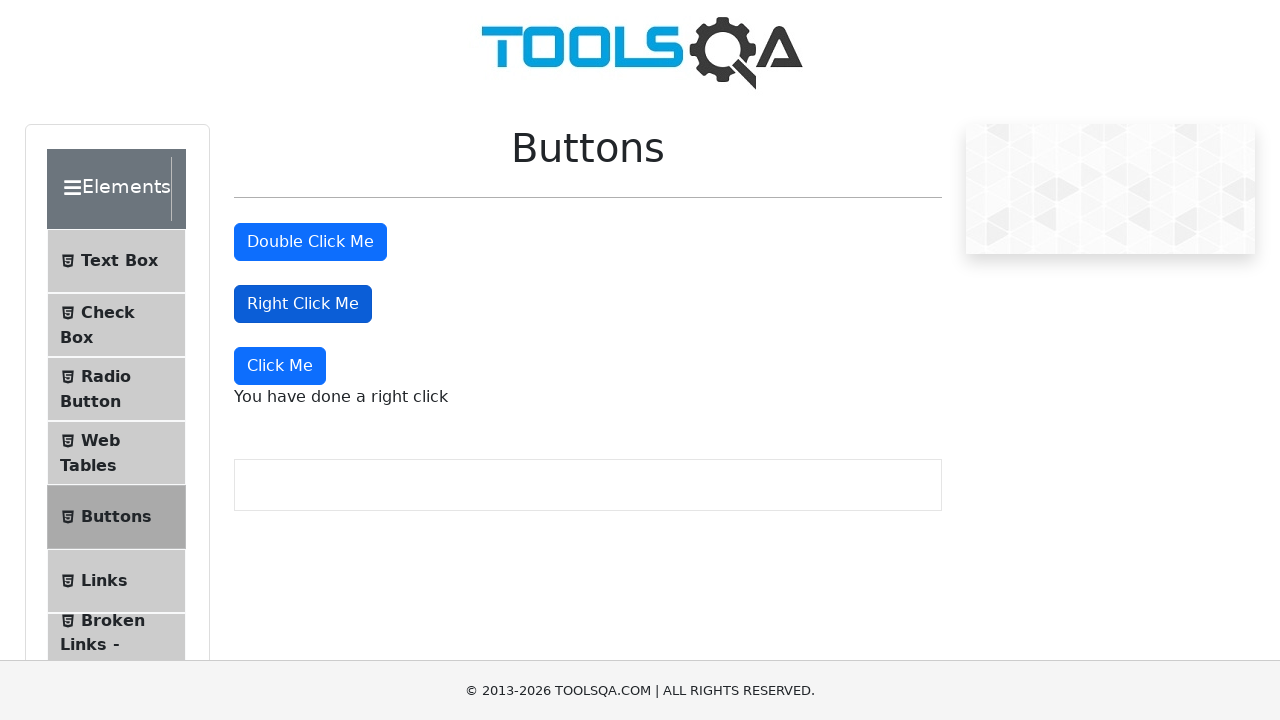

Located the right-click message element
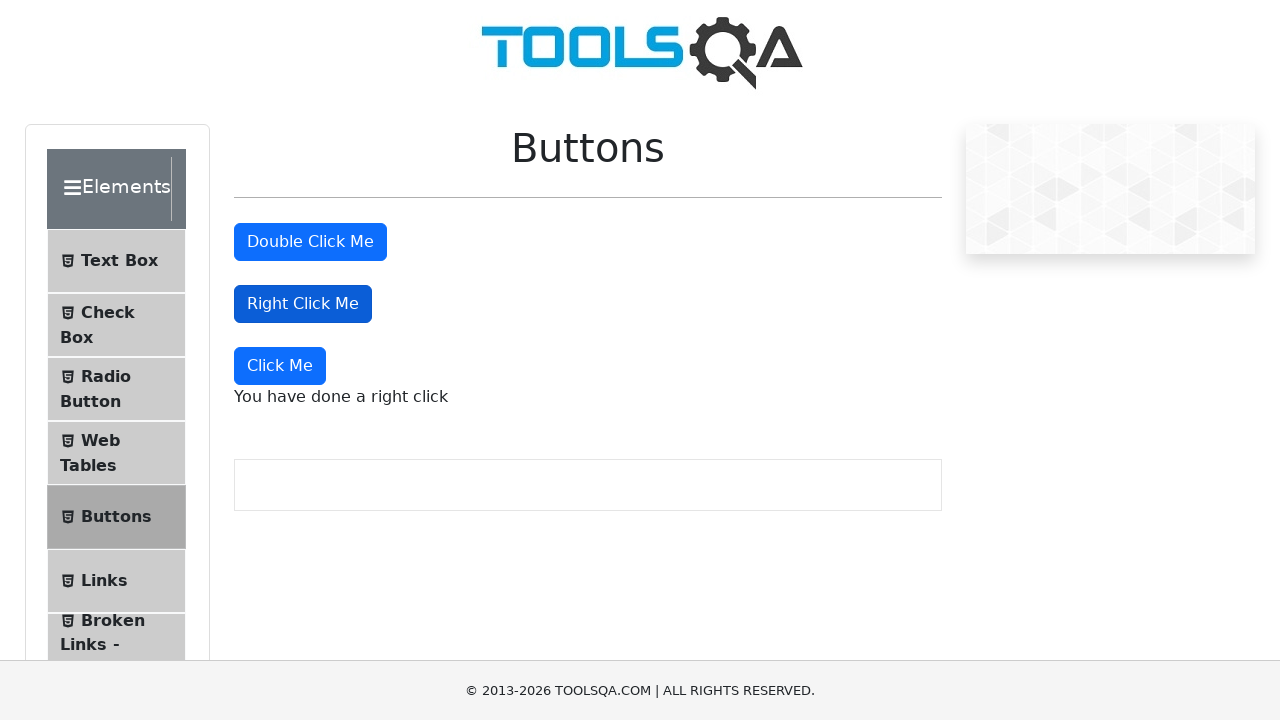

Verified that right-click message displays 'You have done a right click'
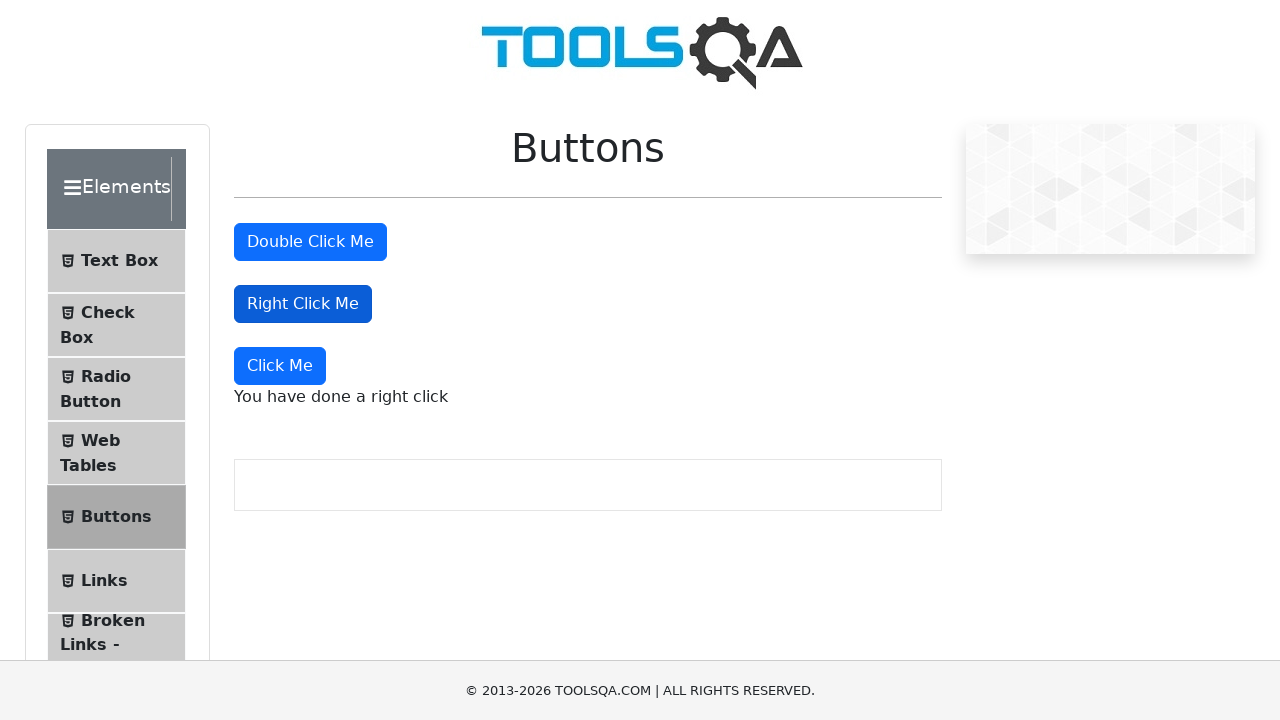

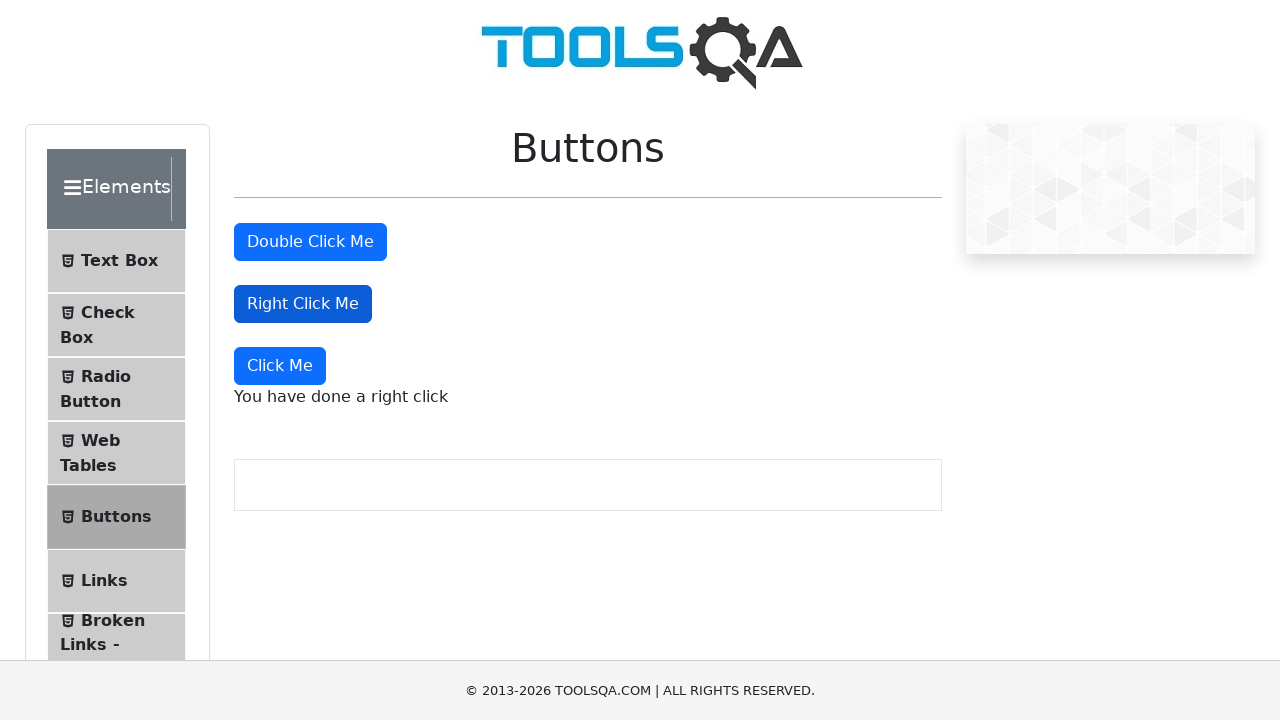